Verifies the title of the case converter page

Starting URL: https://www.artlebedev.ru/case/

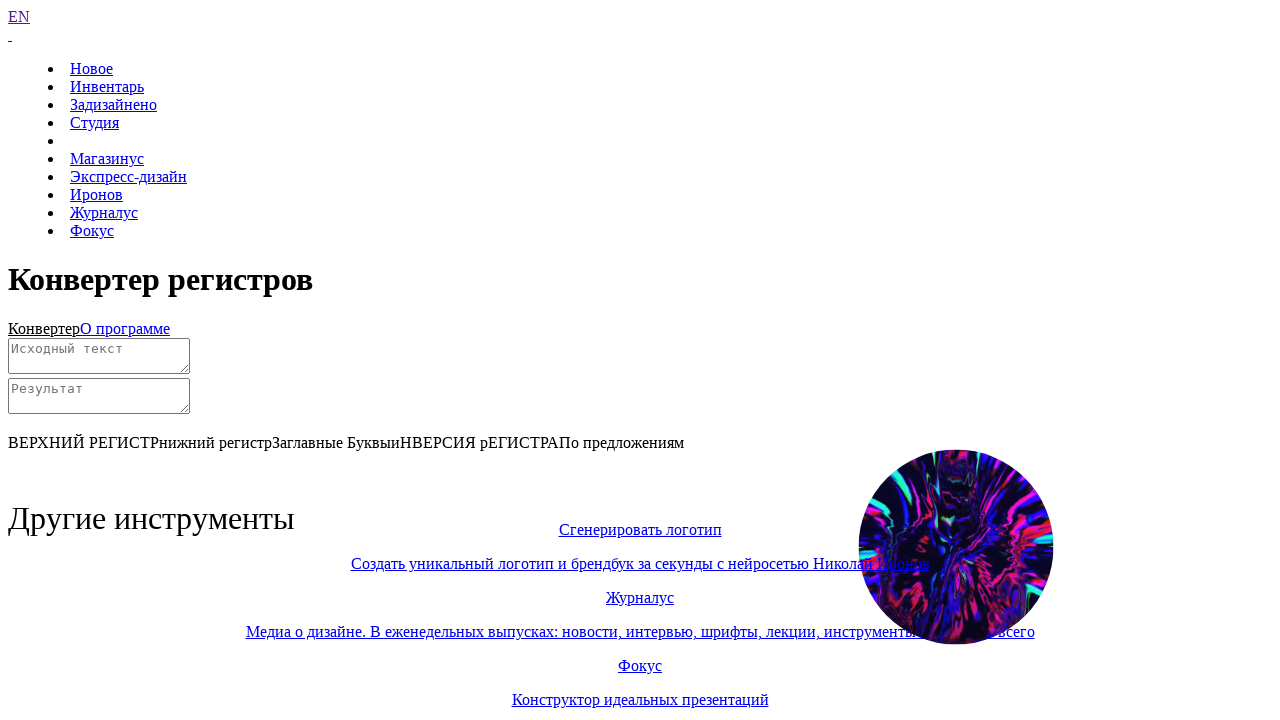

Scrolled down 1000px to reveal converter interface
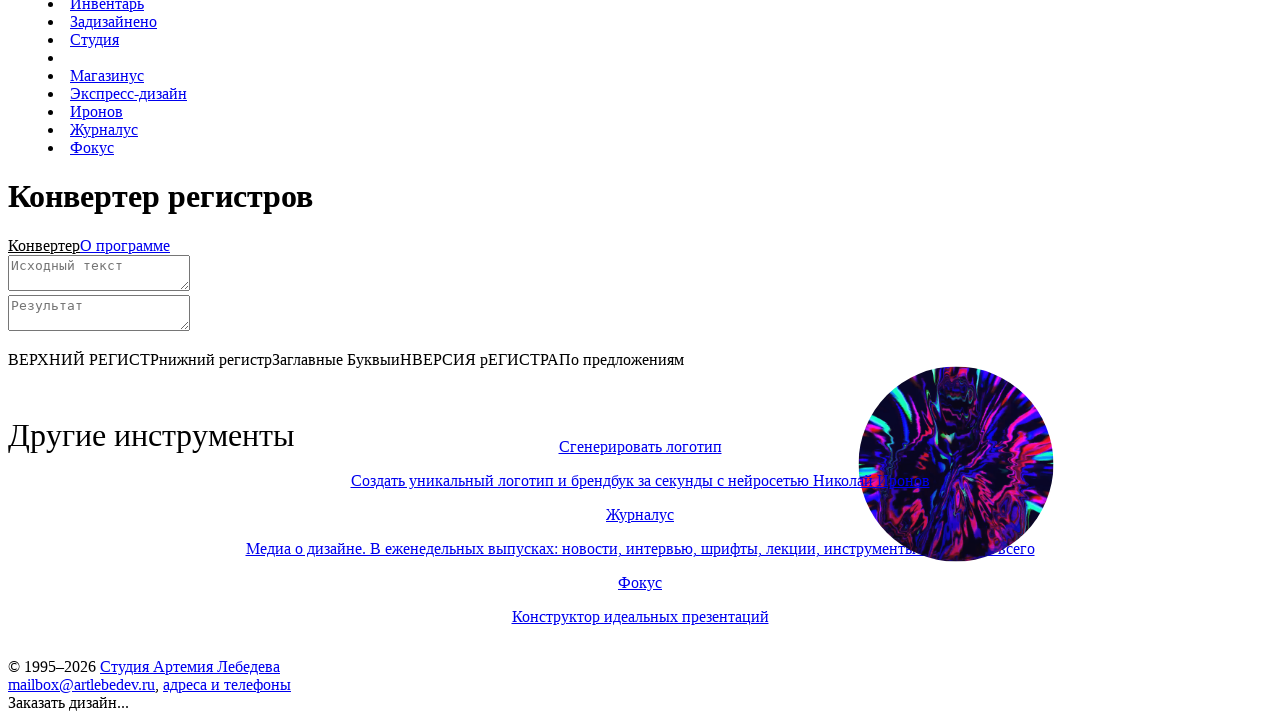

Title element loaded and became visible
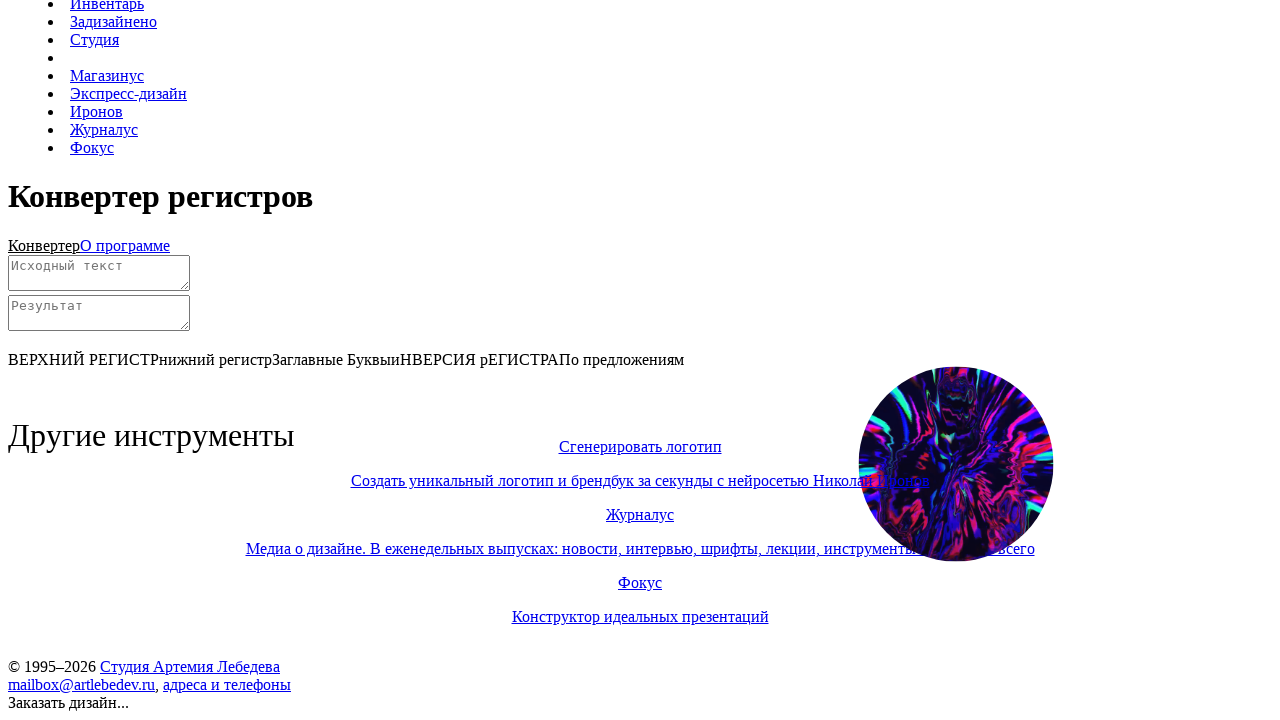

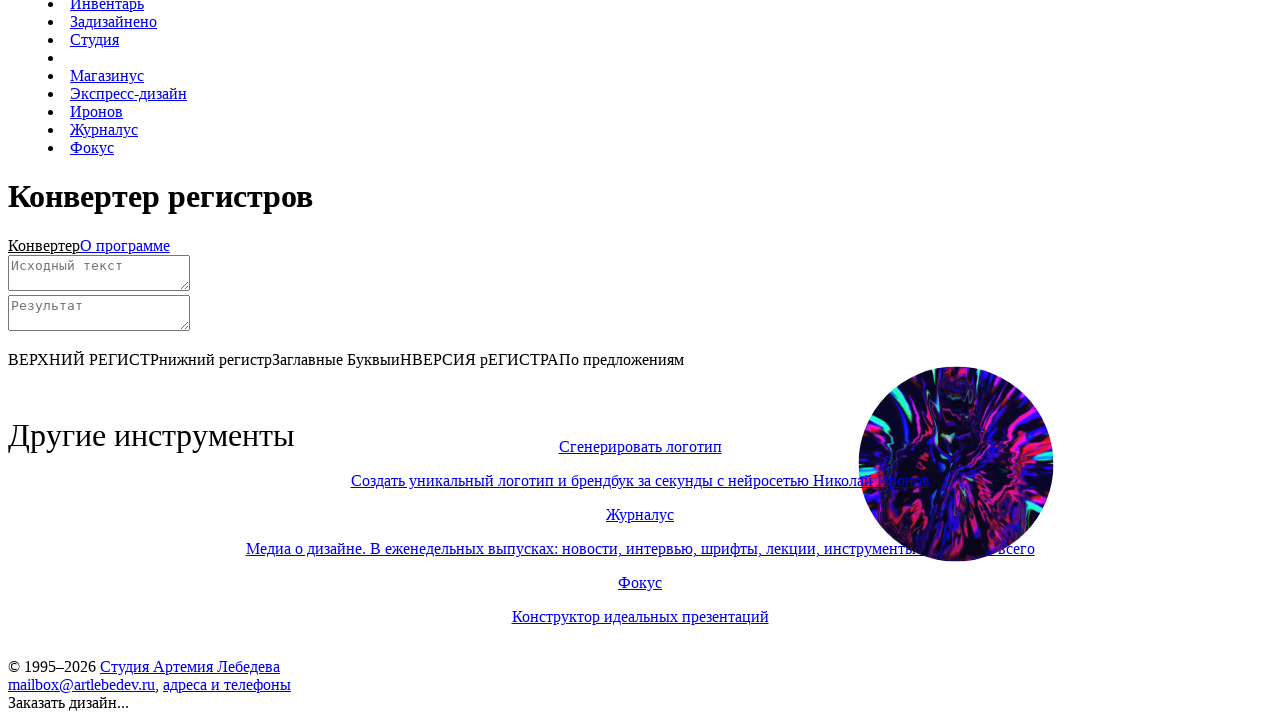